Tests successful signup by filling in a new username and password and validating the success alert message

Starting URL: https://www.demoblaze.com/

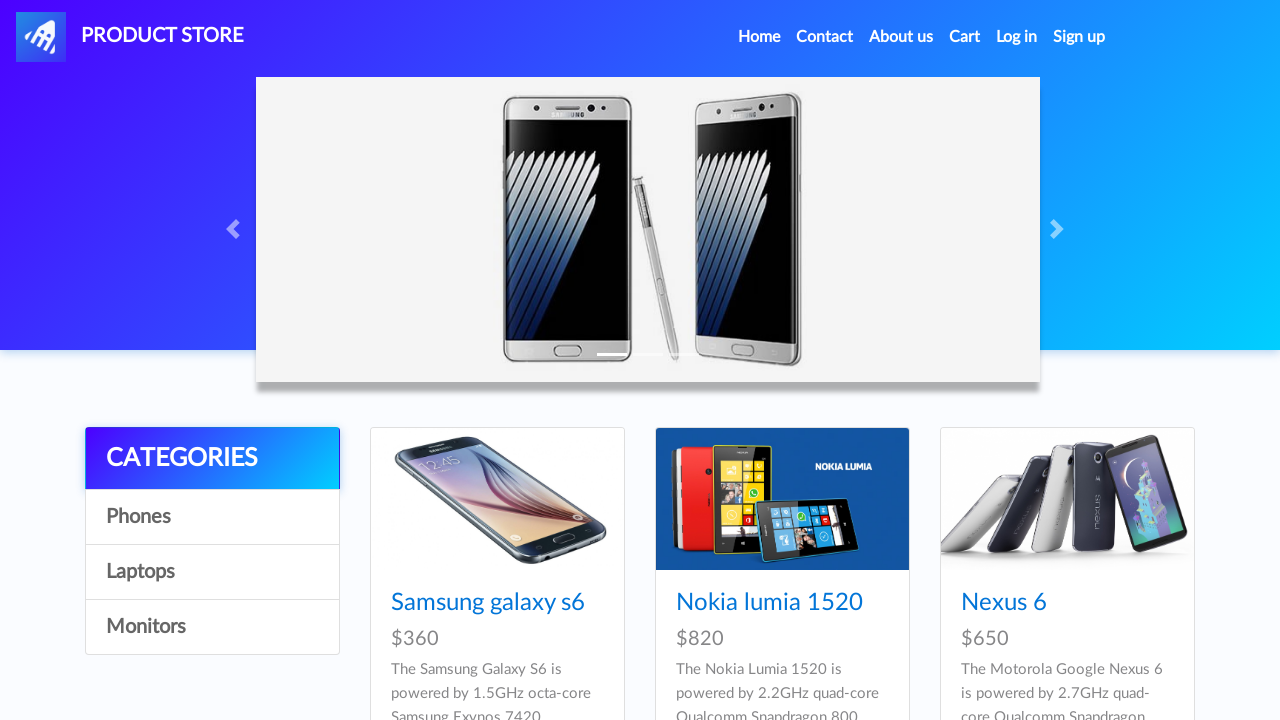

Clicked Sign up button to open modal at (1079, 37) on #signin2
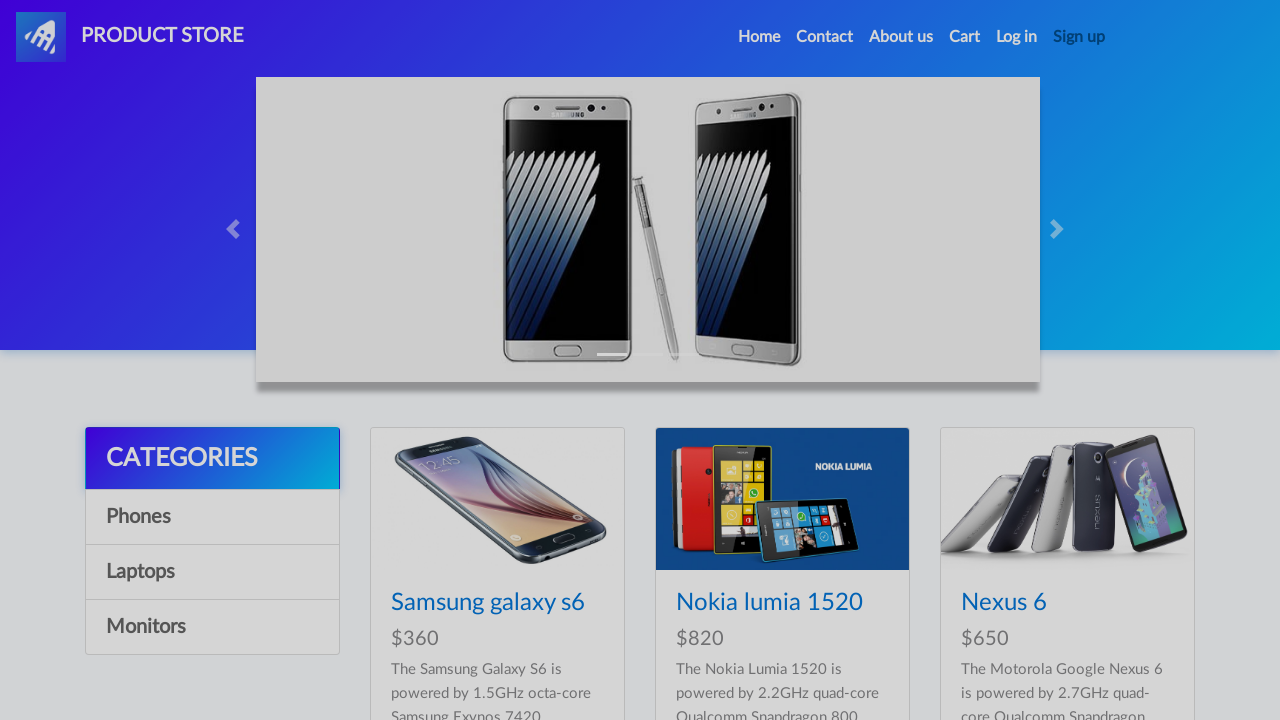

Filled in username field with 'TestUser9876543' on #sign-username
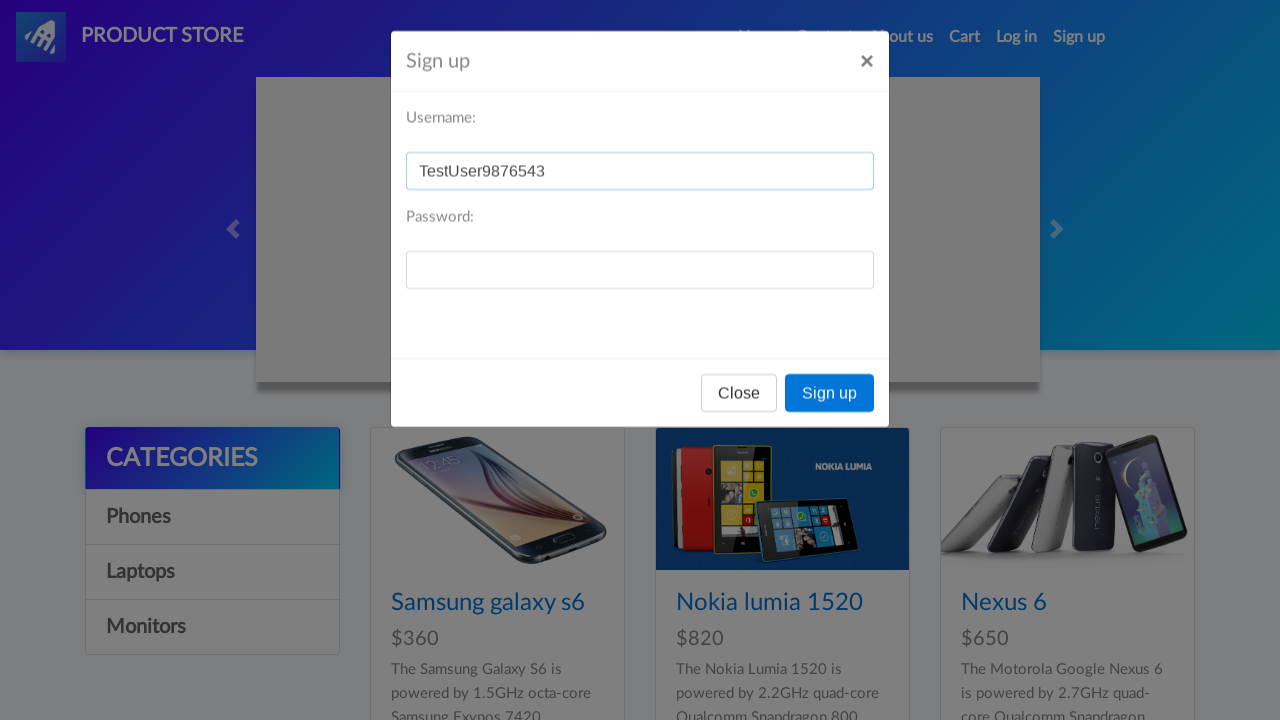

Filled in password field with 'testpass123' on #sign-password
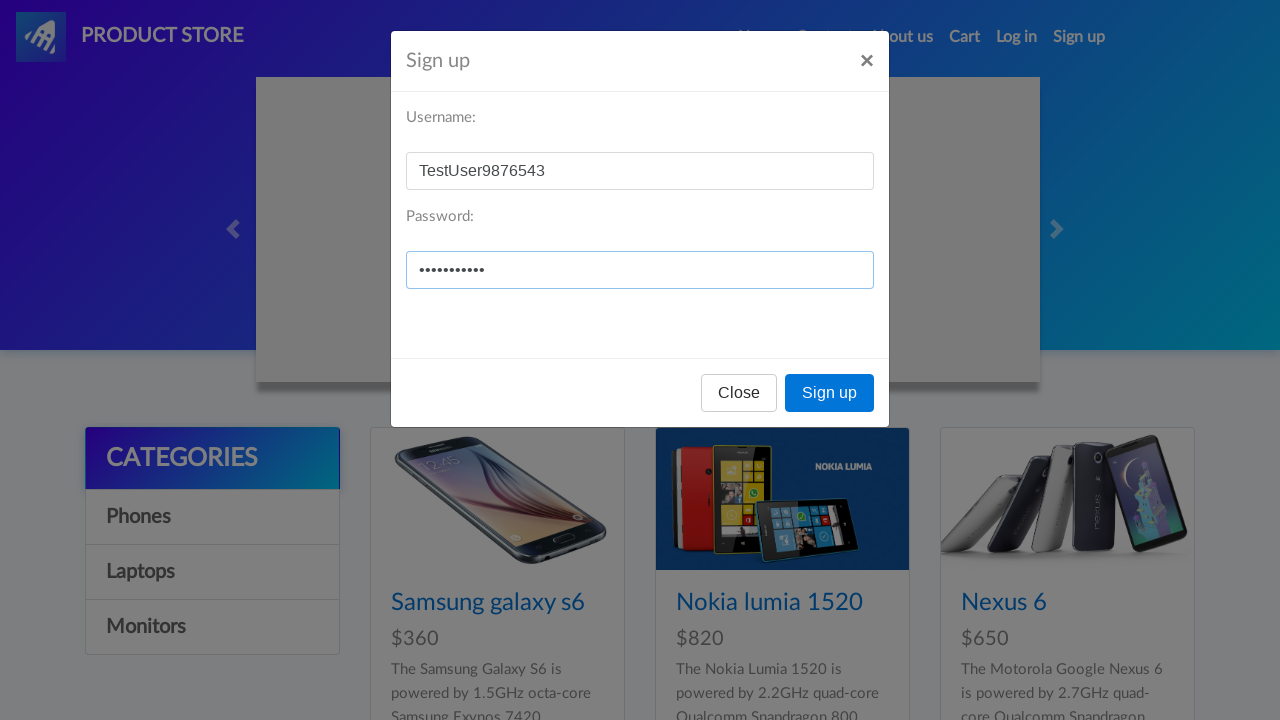

Clicked Sign up button in modal at (830, 393) on xpath=//*[@id="signInModal"]/div/div/div[3]/button[2]
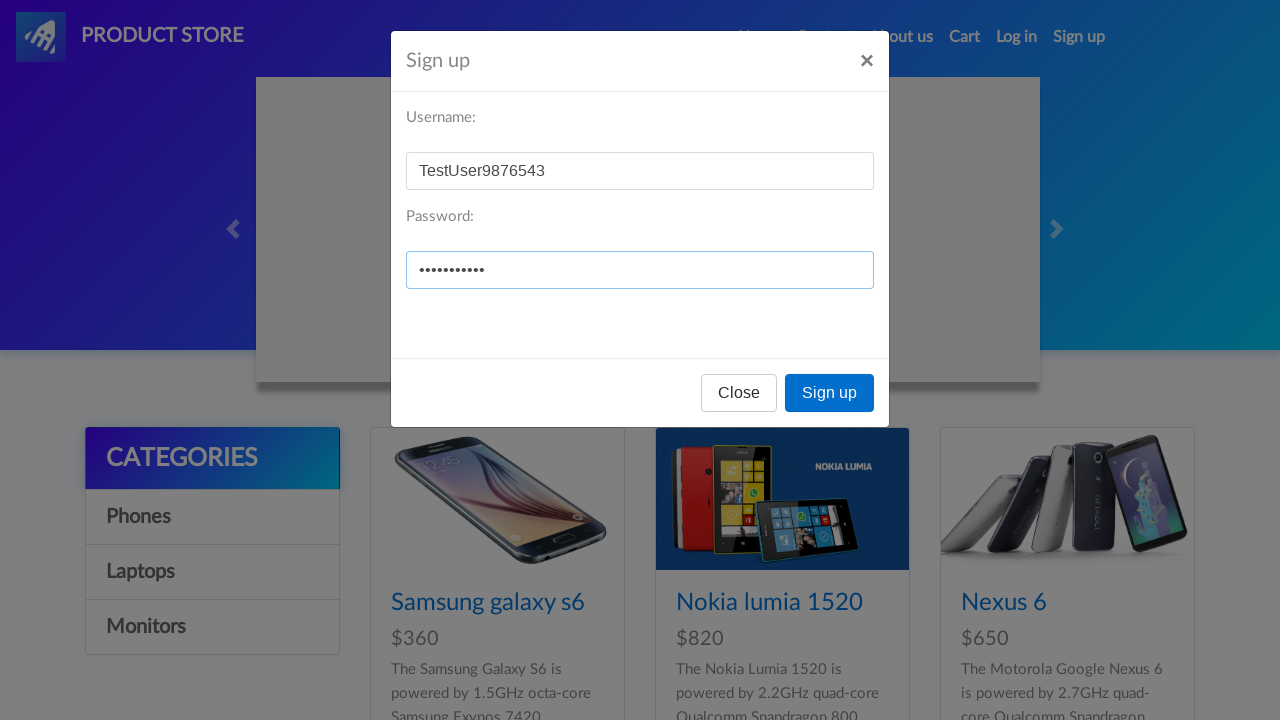

Set up alert dialog handler to accept success message
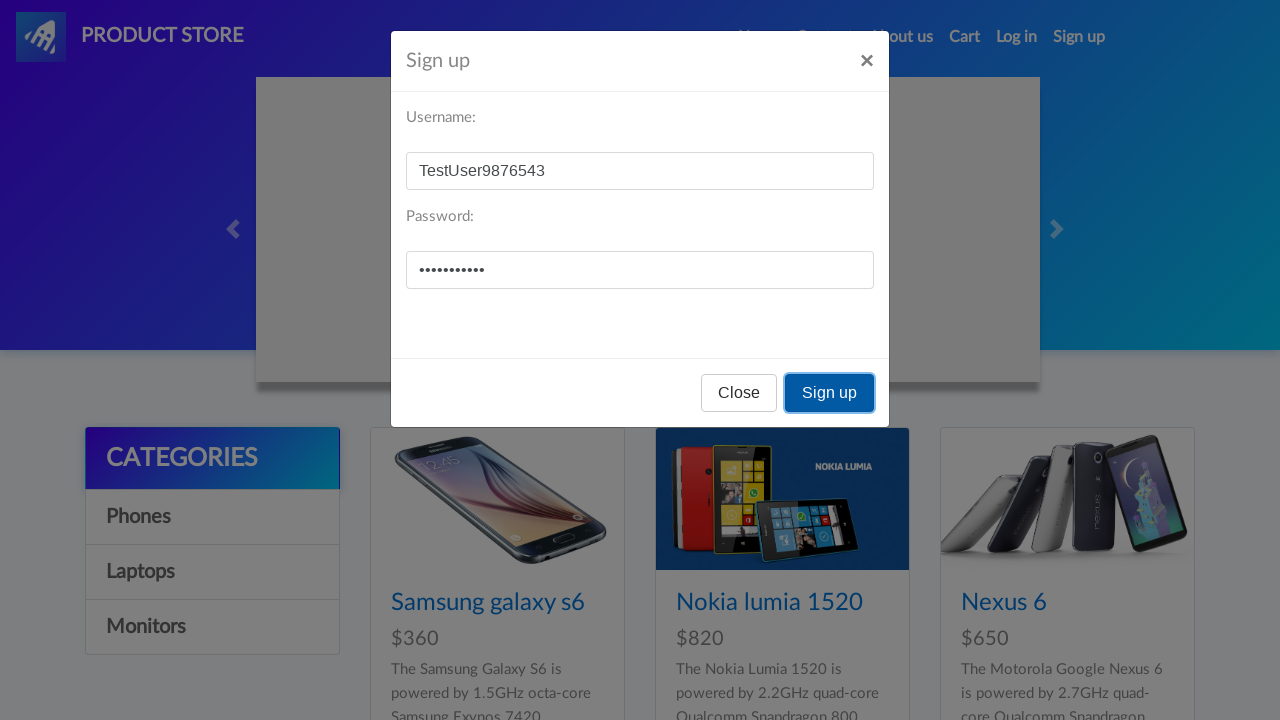

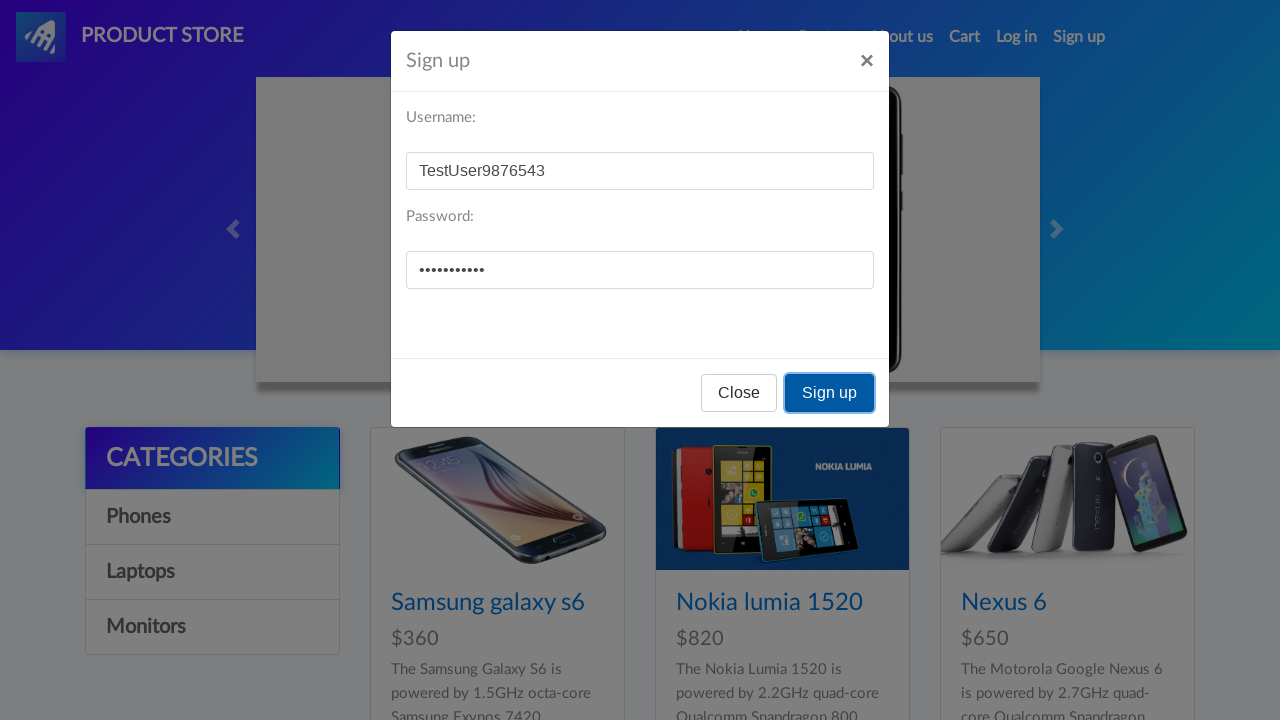